Tests select dropdown functionality by selecting an option from the dropdown menu

Starting URL: https://the-internet.herokuapp.com/dropdown

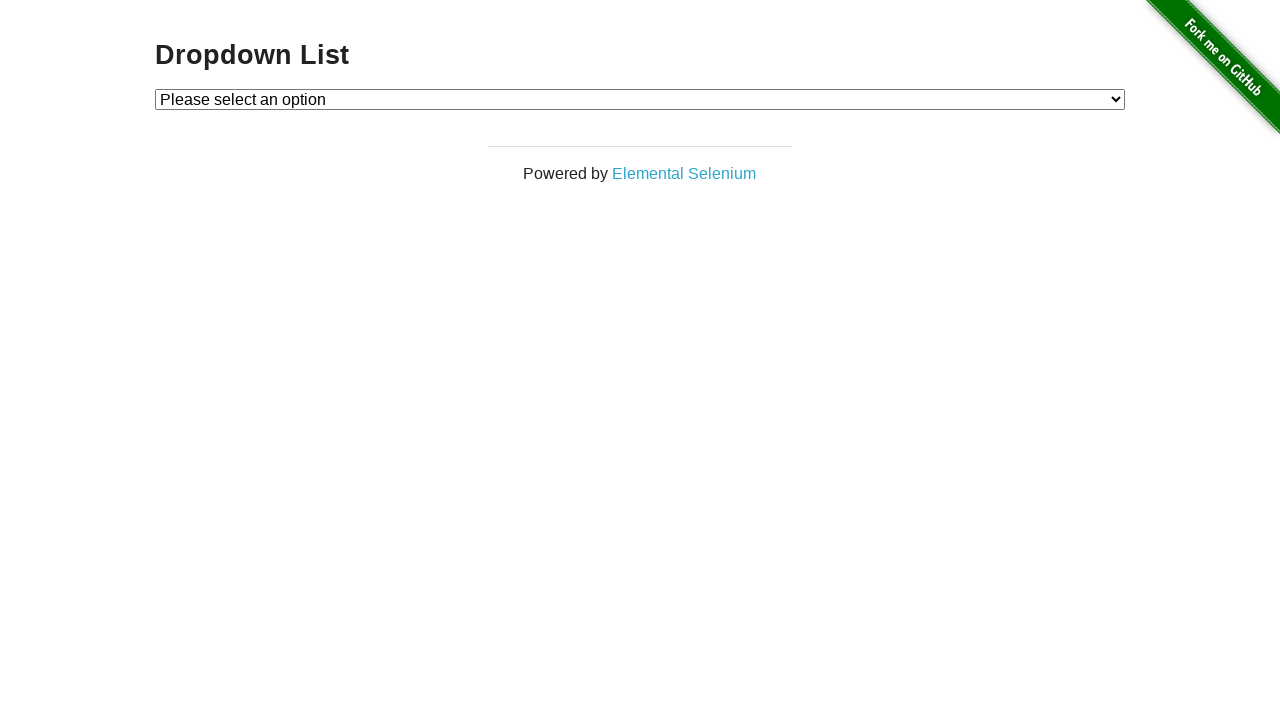

Selected option at index 1 from dropdown menu on select#dropdown
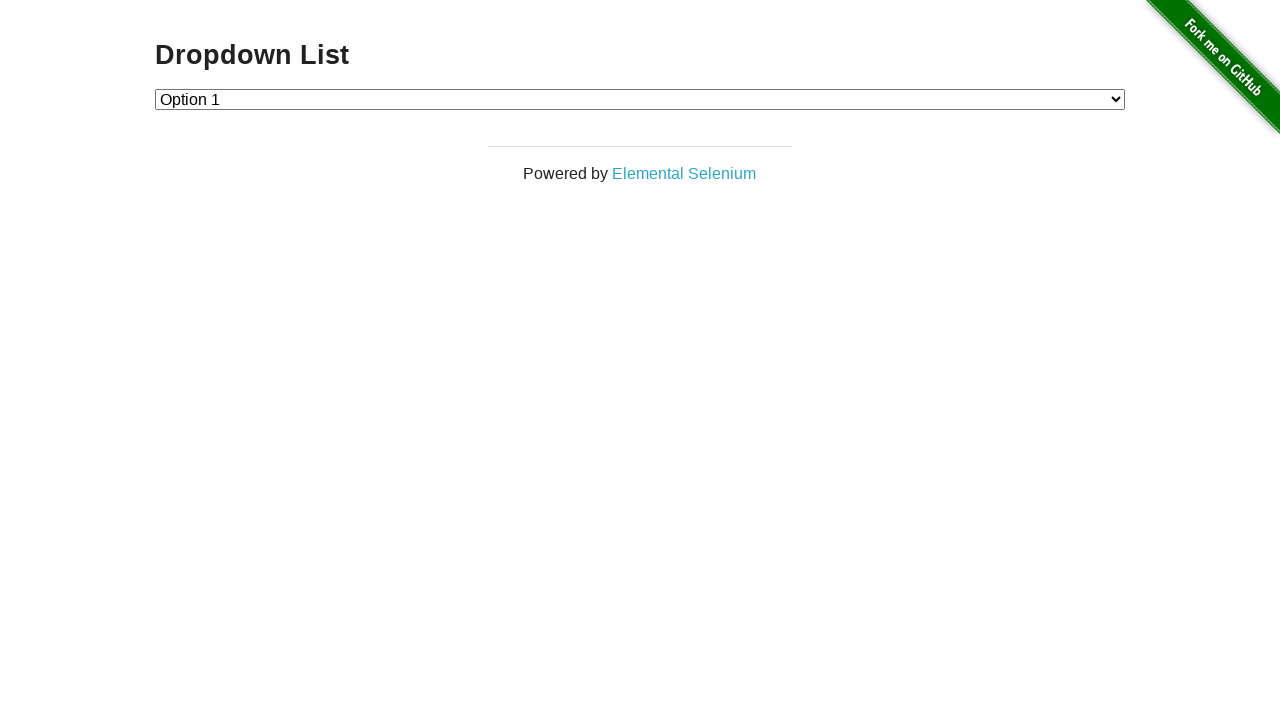

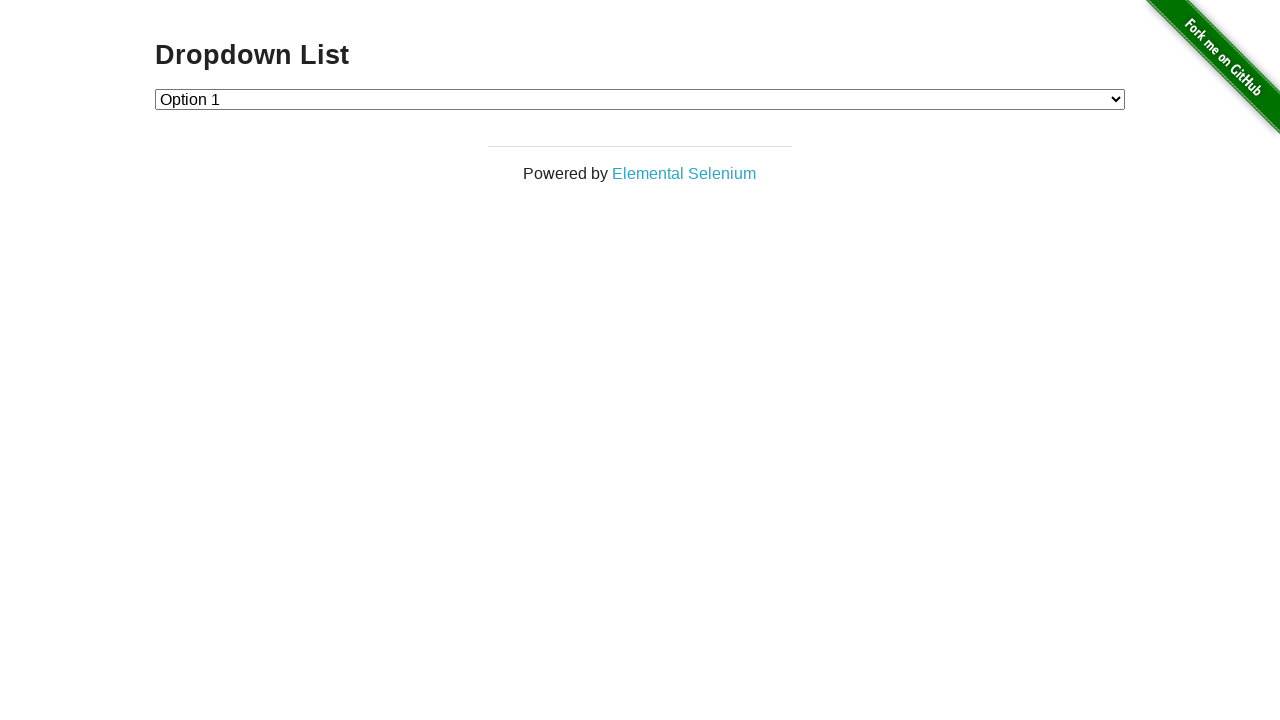